Tests form interactions by filling a name field, clicking a button, selecting a radio option, choosing from a dropdown, and verifying an image is present

Starting URL: https://wejump-automation-test.github.io/qa-test/

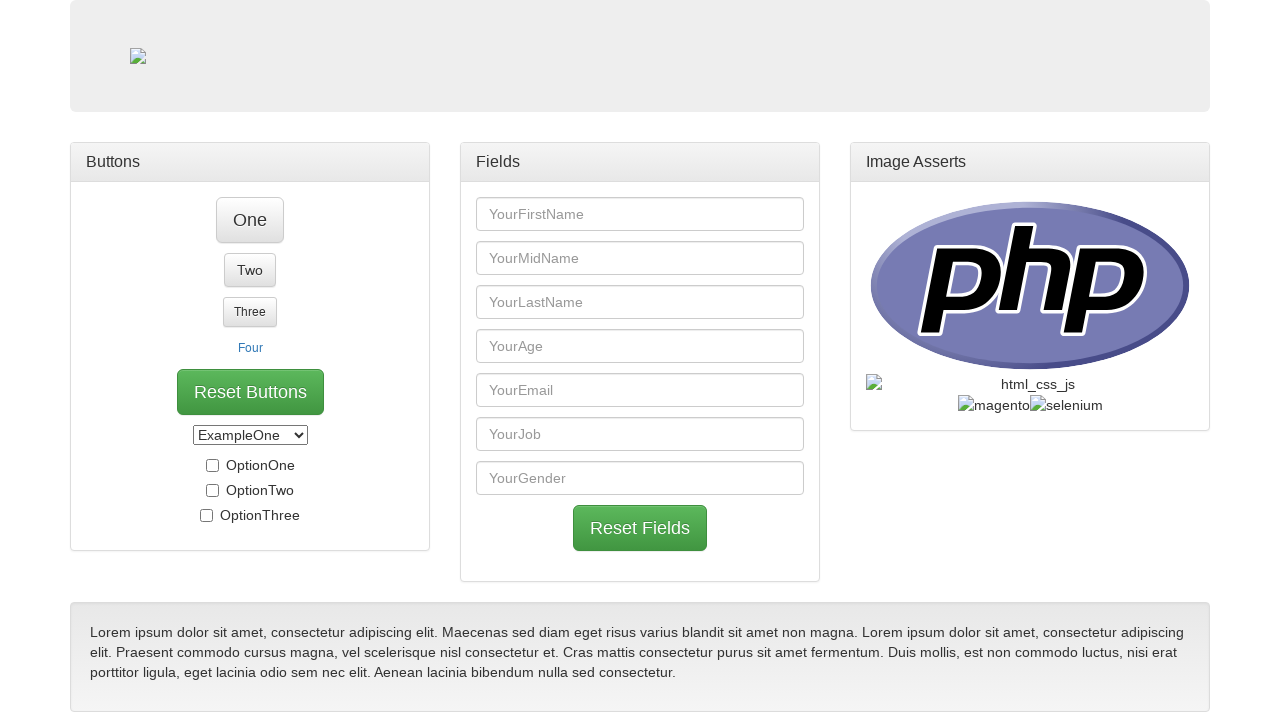

Filled first name field with 'Carlos Oliveira Santos' on #first_name
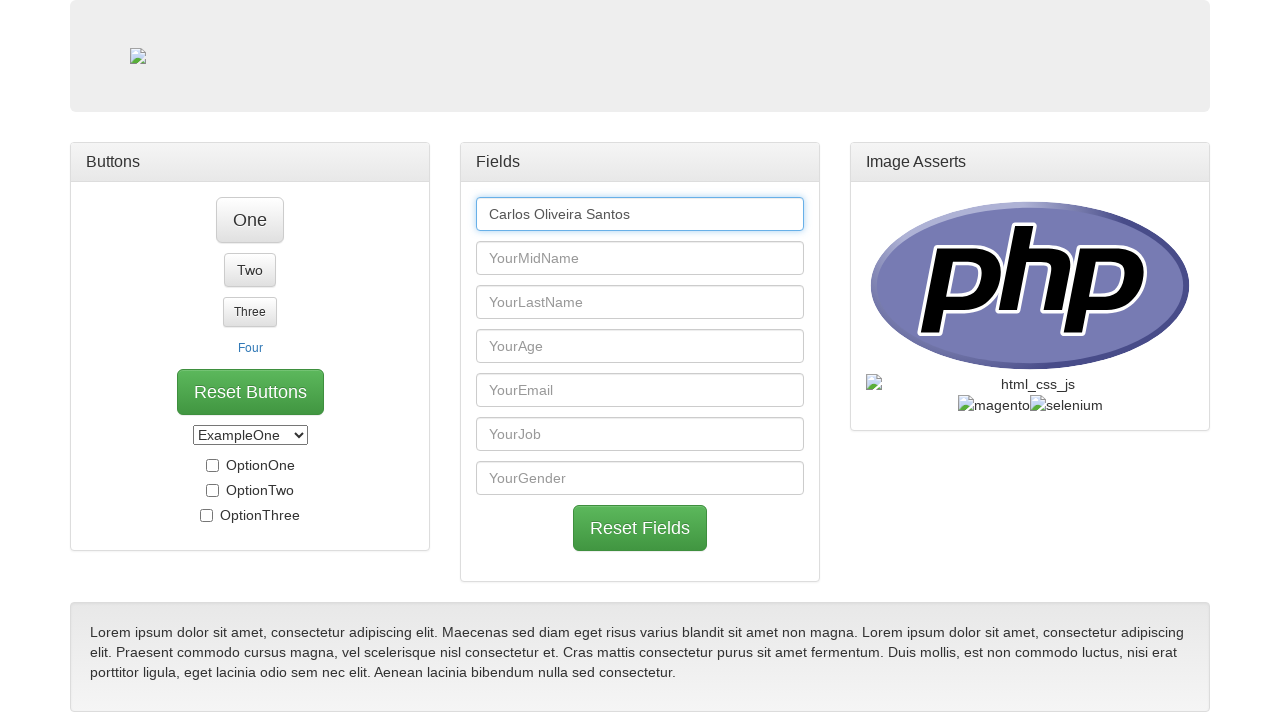

Clicked button One at (250, 220) on #btn_one
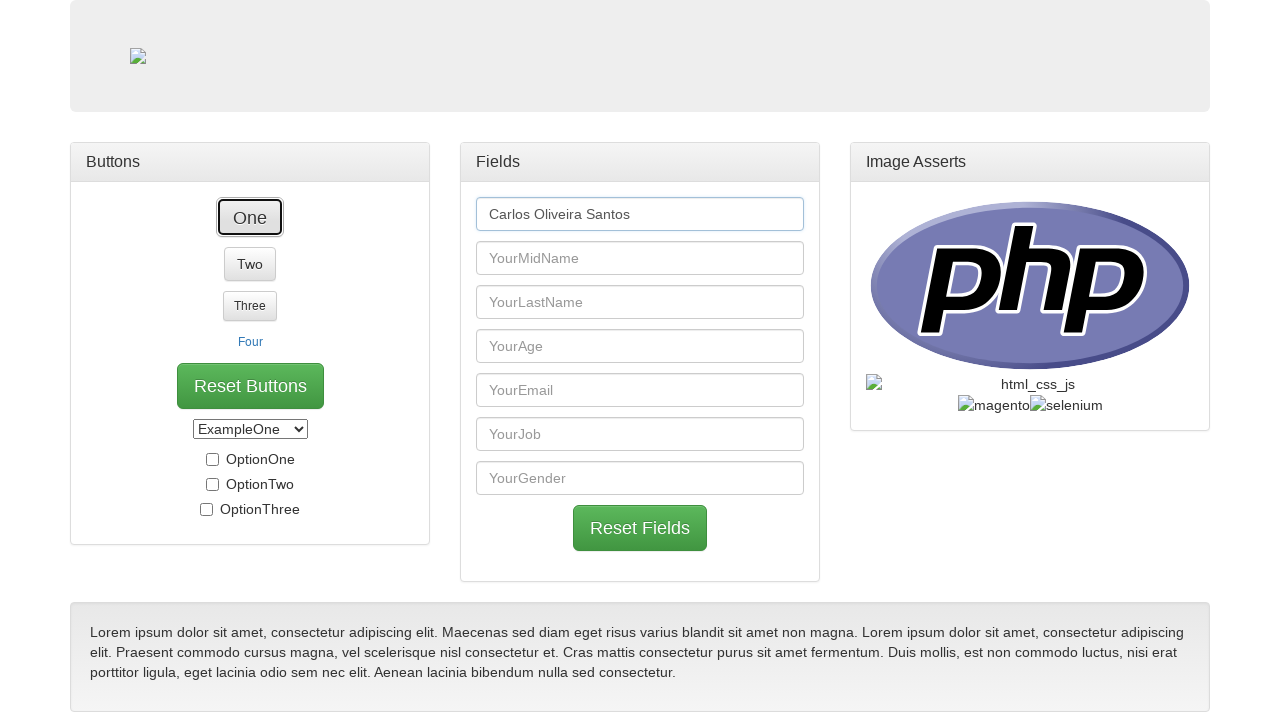

Clicked radio button option three at (206, 489) on #opt_three
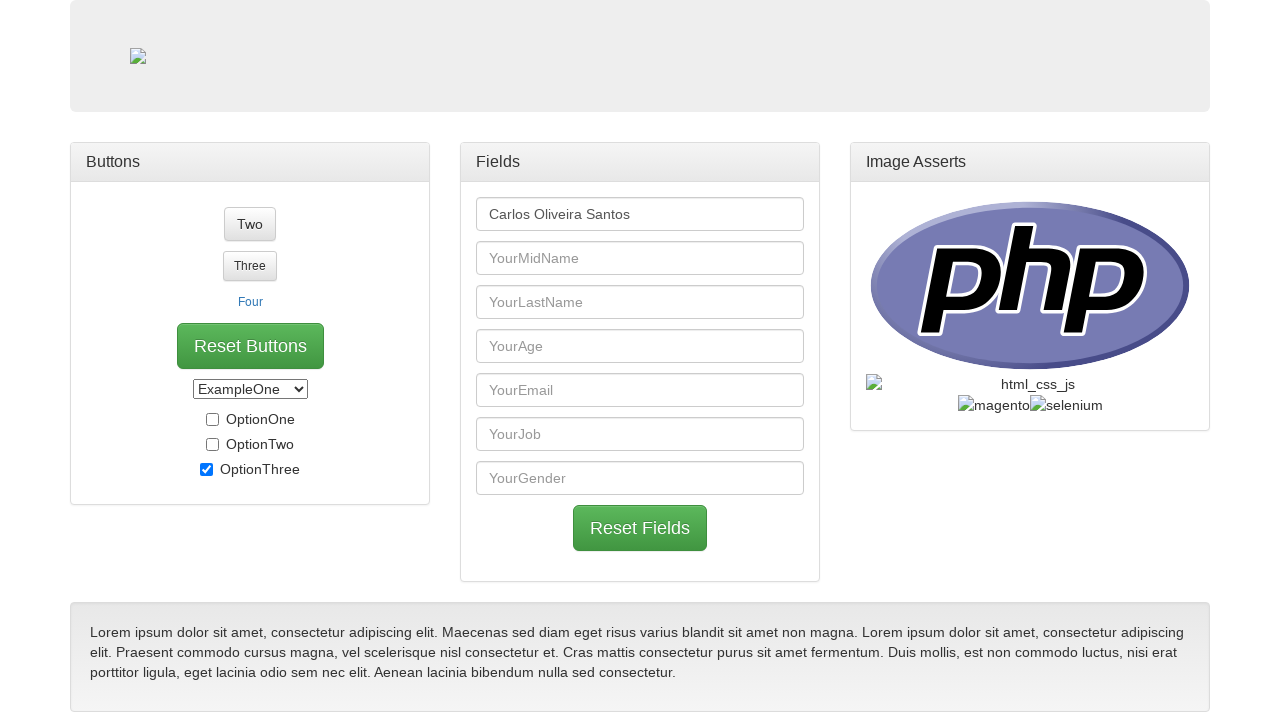

Verified option three radio button is selected
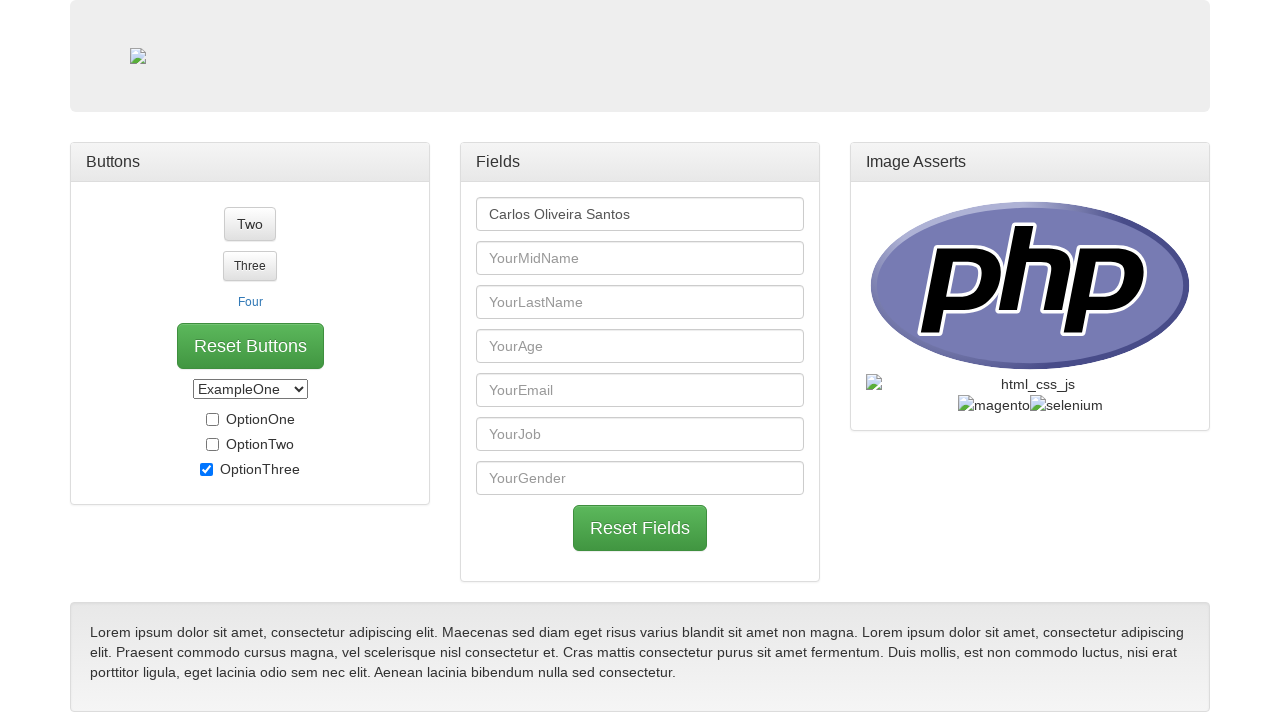

Selected 'ExampleTwo' from dropdown menu on #select_box
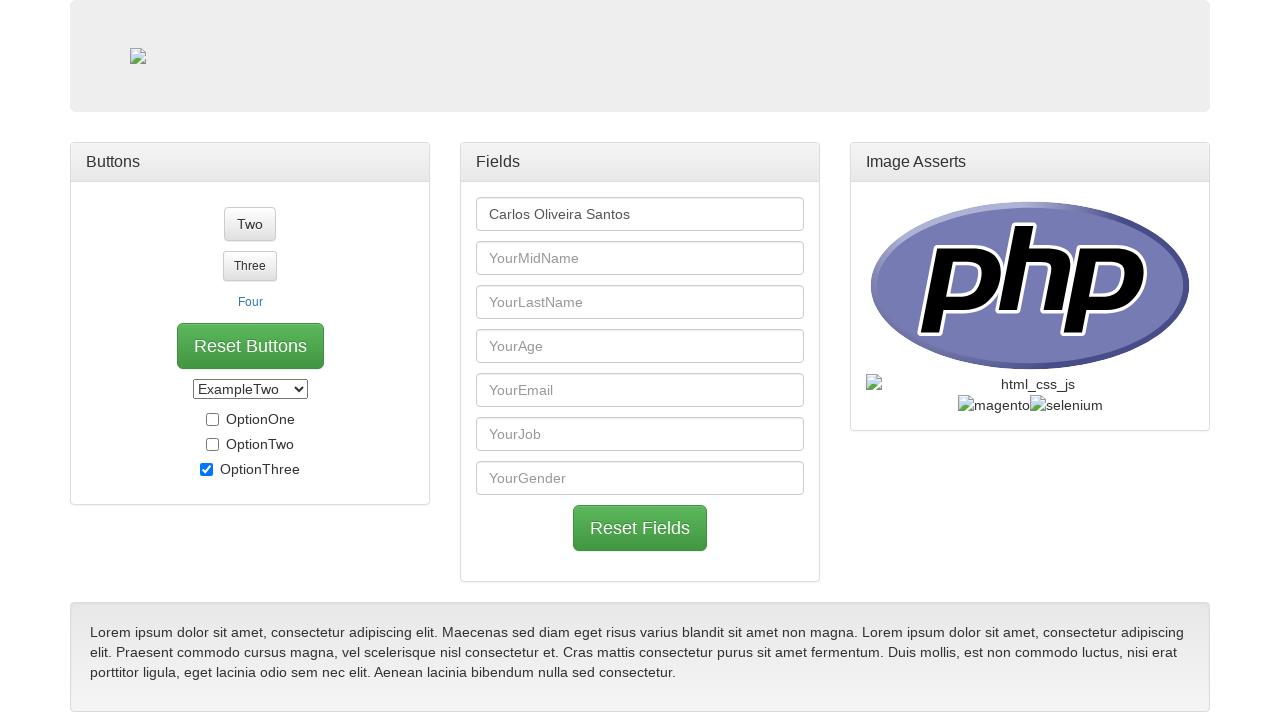

Verified Selenium logo image is present in panel body three
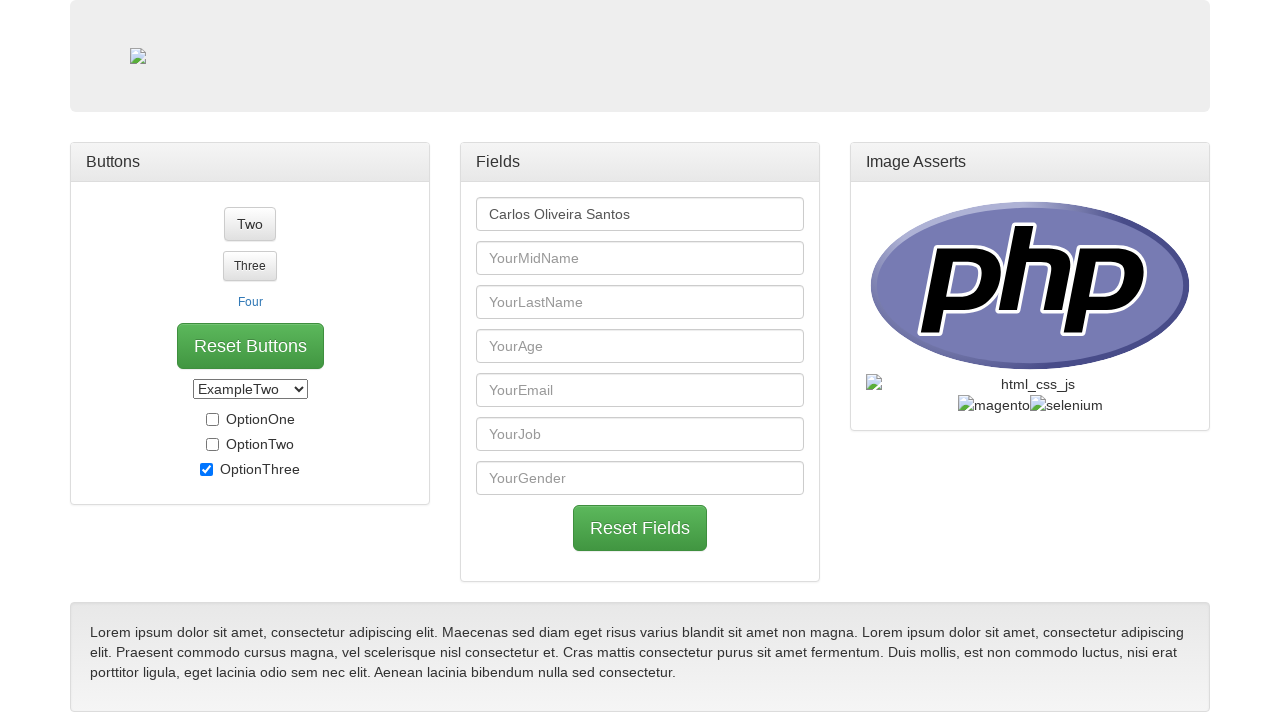

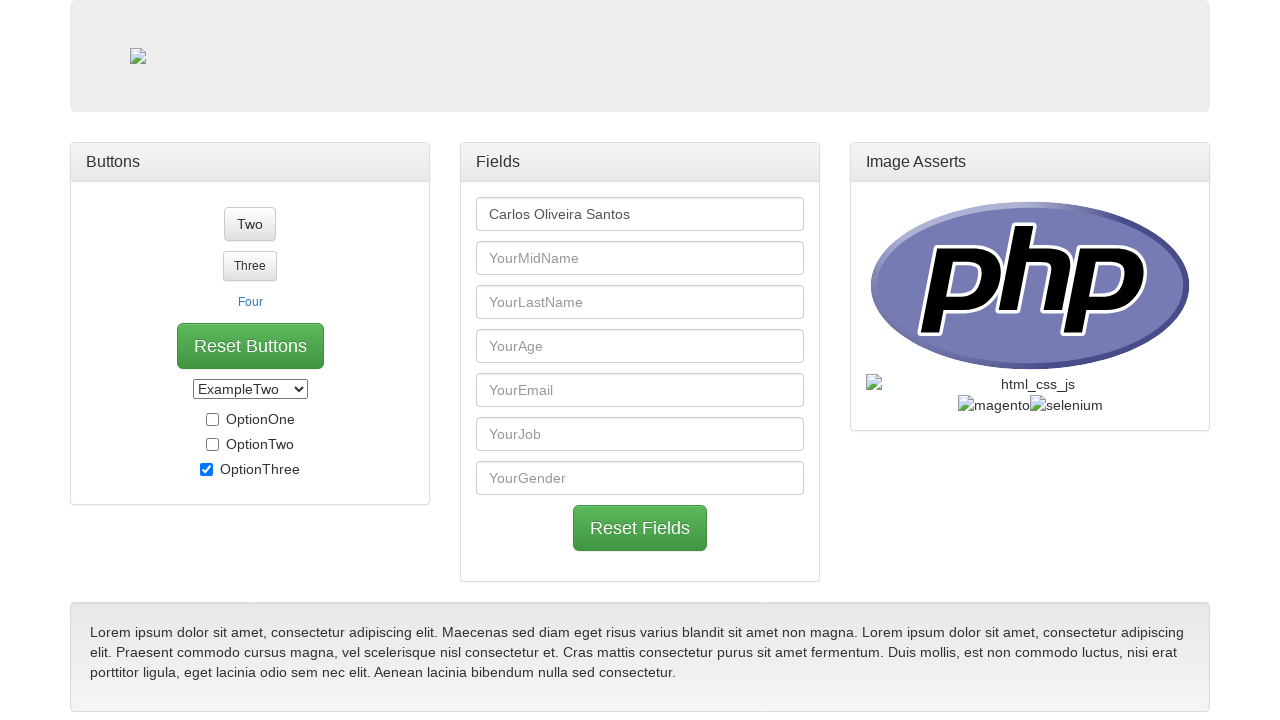